Tests Google Translate functionality by entering a word, waiting for translation, and clicking the dictionary button to view detailed word meanings.

Starting URL: https://translate.google.com/

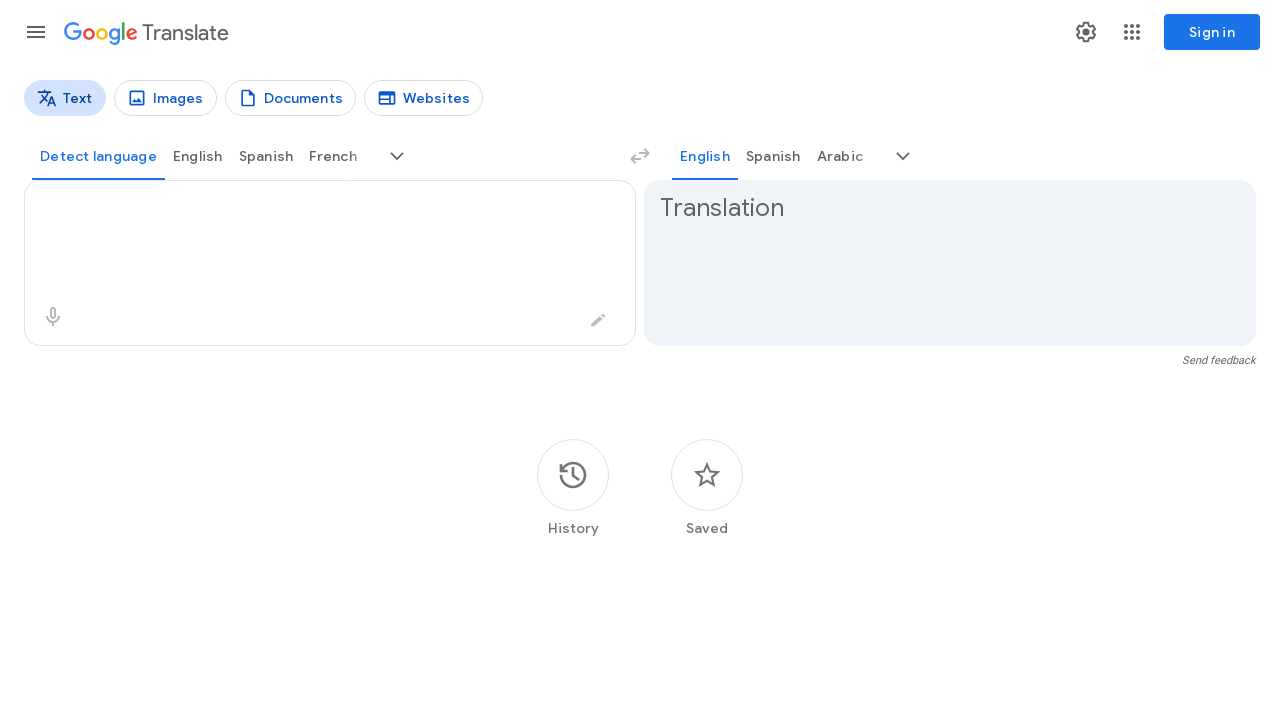

Translation input textarea became available
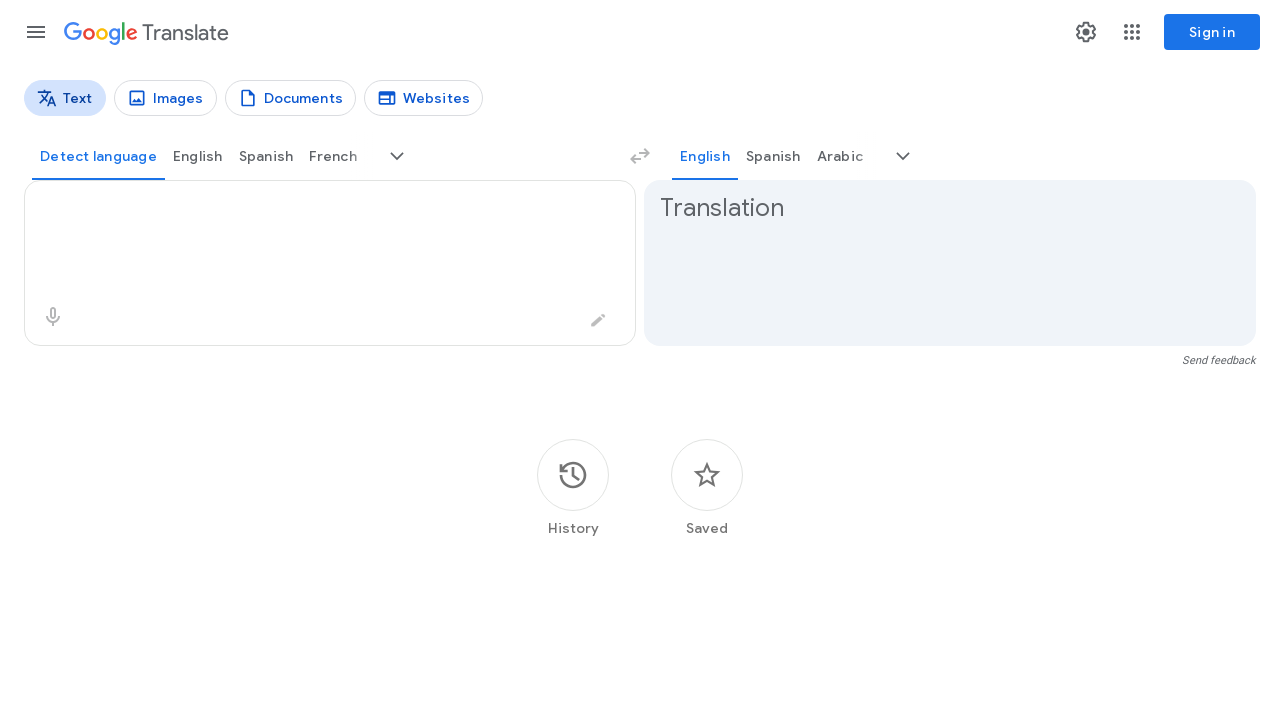

Clicked on the translation input textarea at (312, 209) on textarea >> nth=0
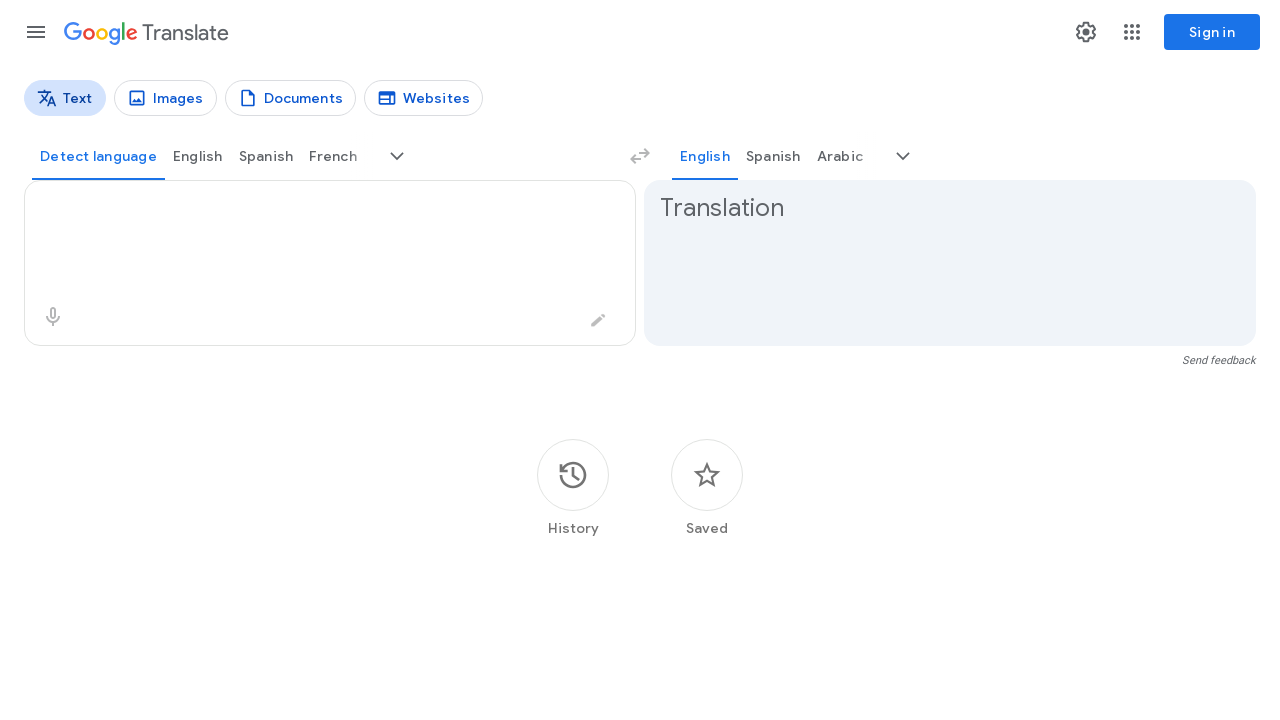

Entered word 'culminating' in the translation input field on textarea >> nth=0
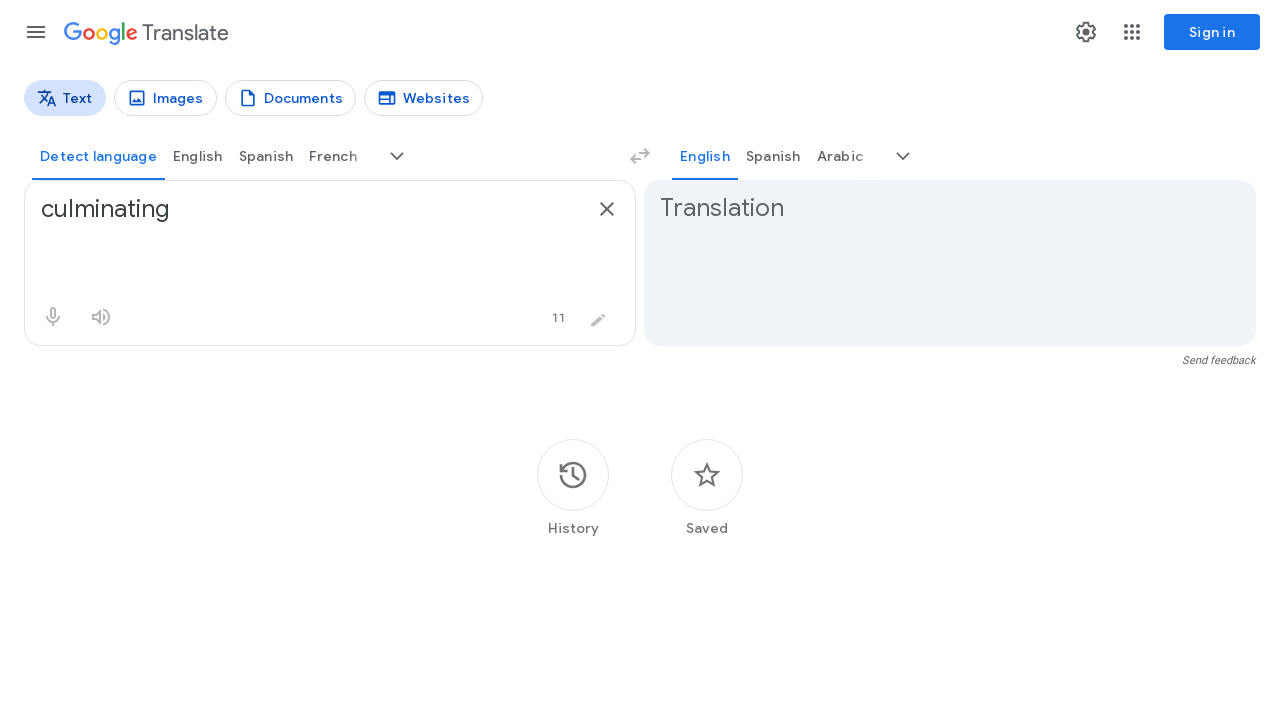

Waited 1500ms for translation to complete
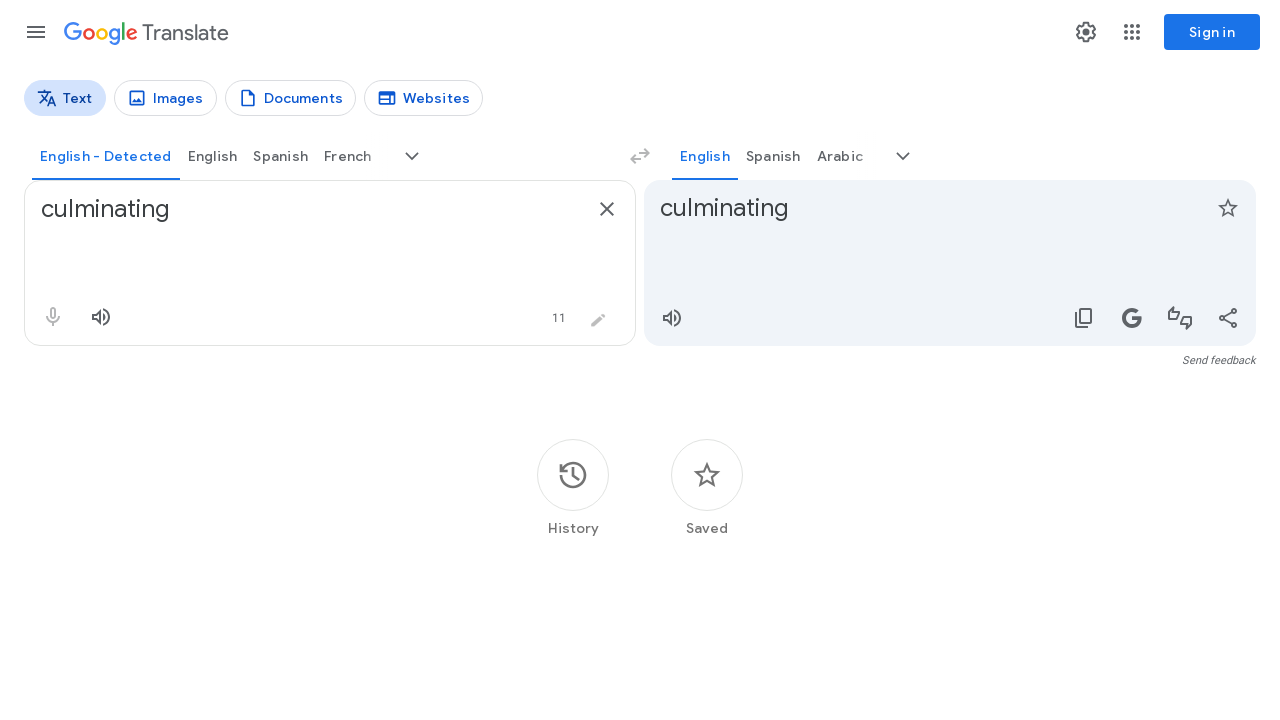

Direct translation result appeared
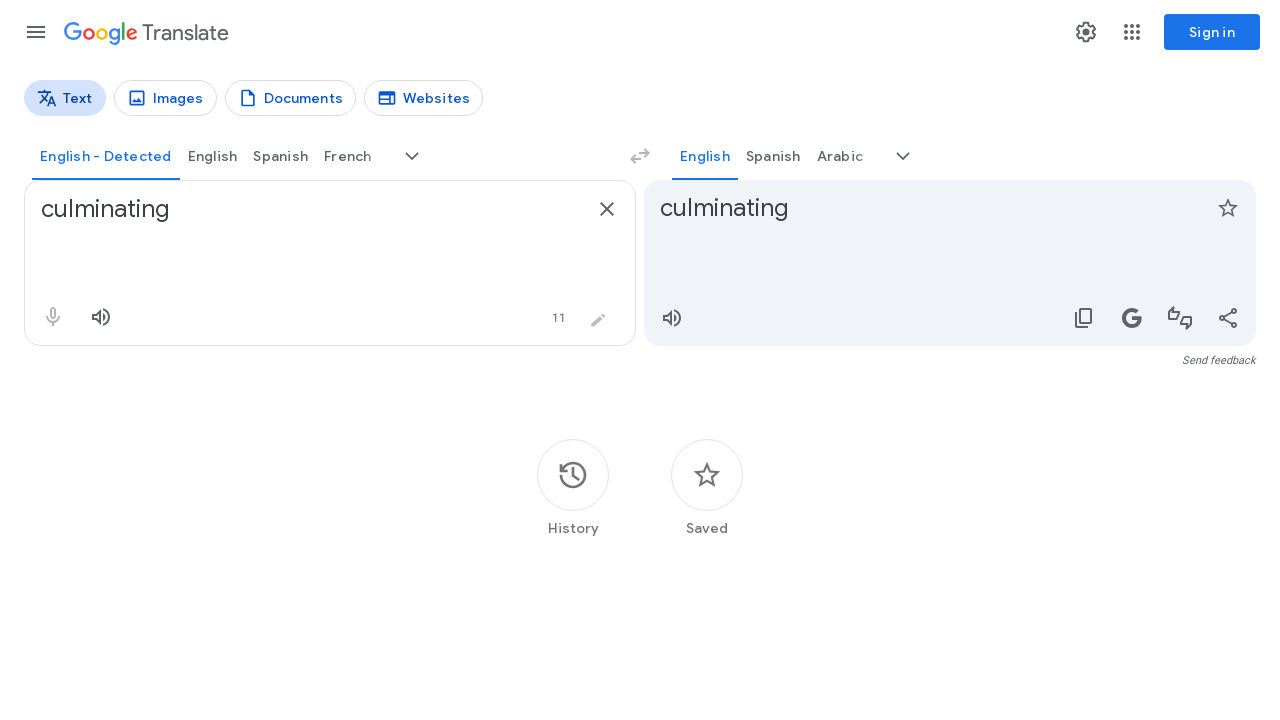

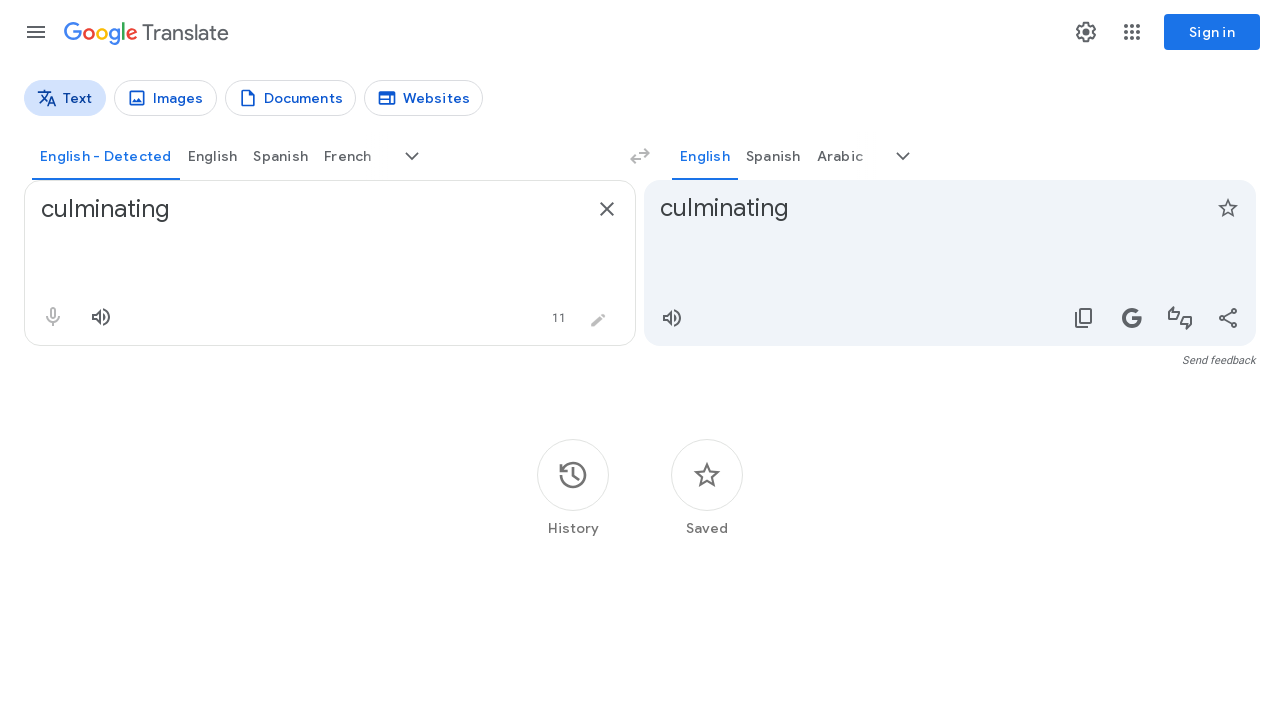